Tests the search functionality by clicking on search button and searching for a video

Starting URL: https://aaryaadigital.com/

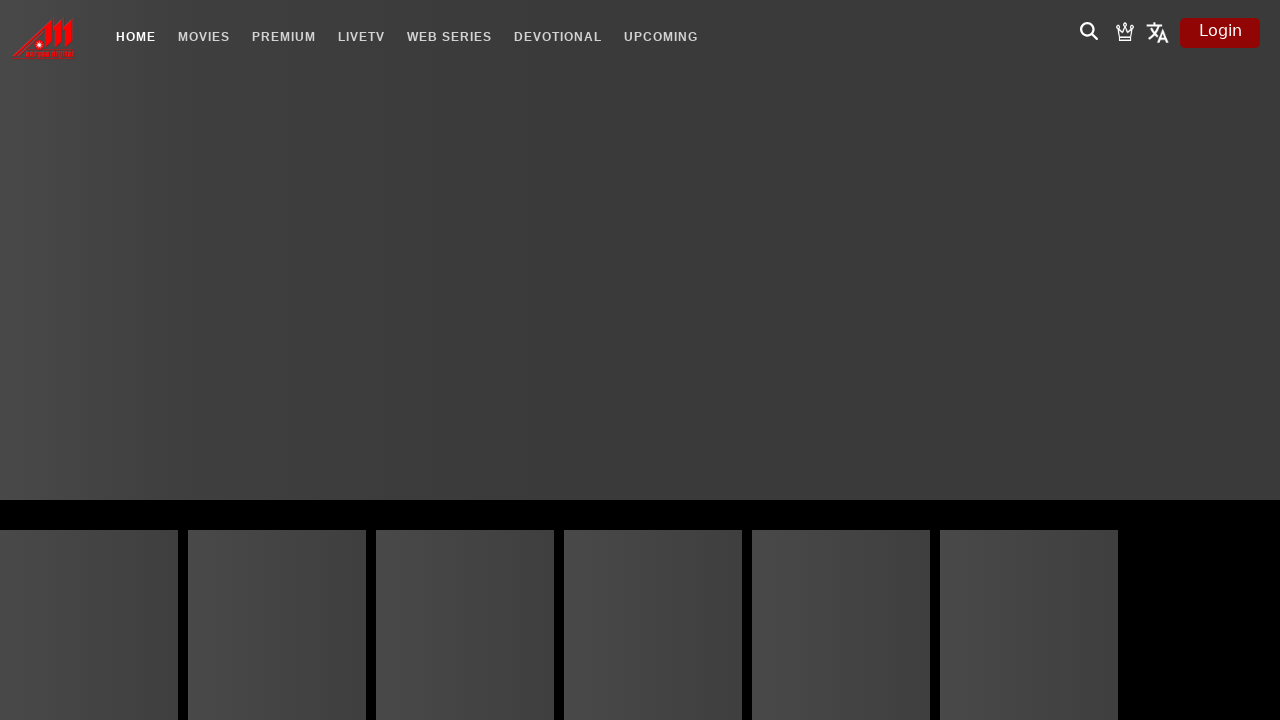

Clicked search button to open search input at (1089, 33) on div.search-button
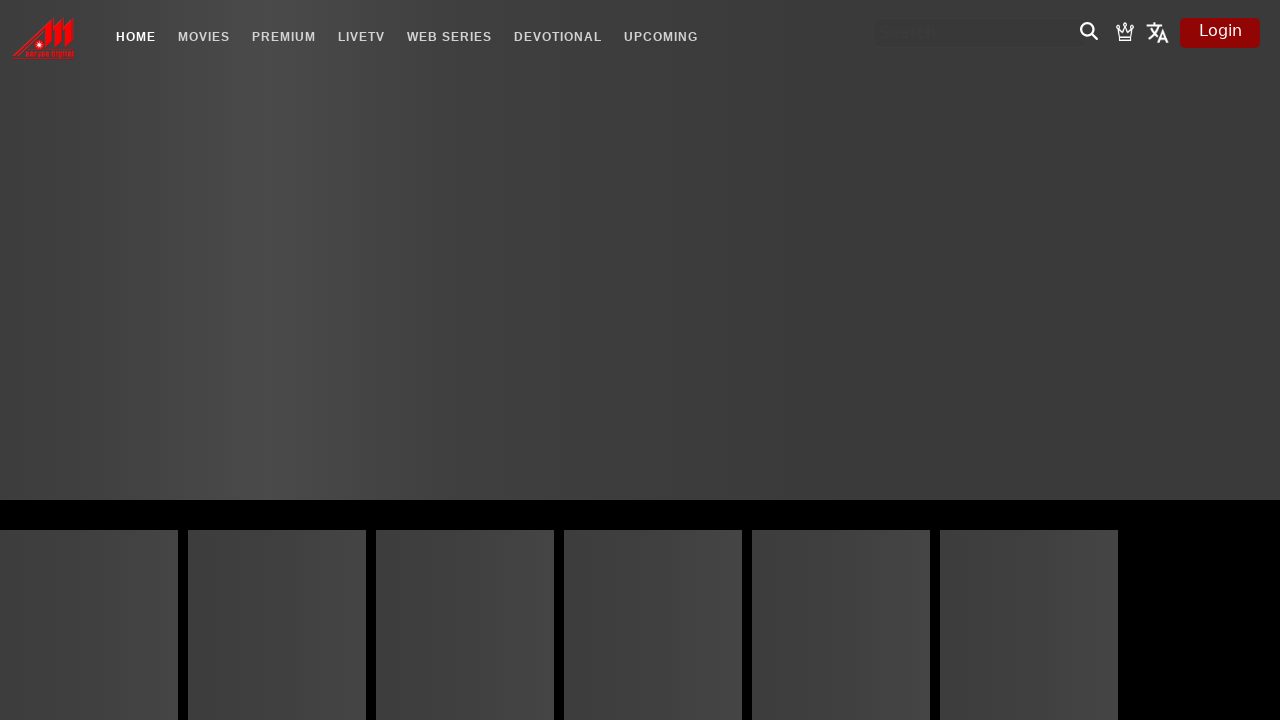

Filled search input with 'Meri jaan Tiranga' on div.search-container input.search-input.visible
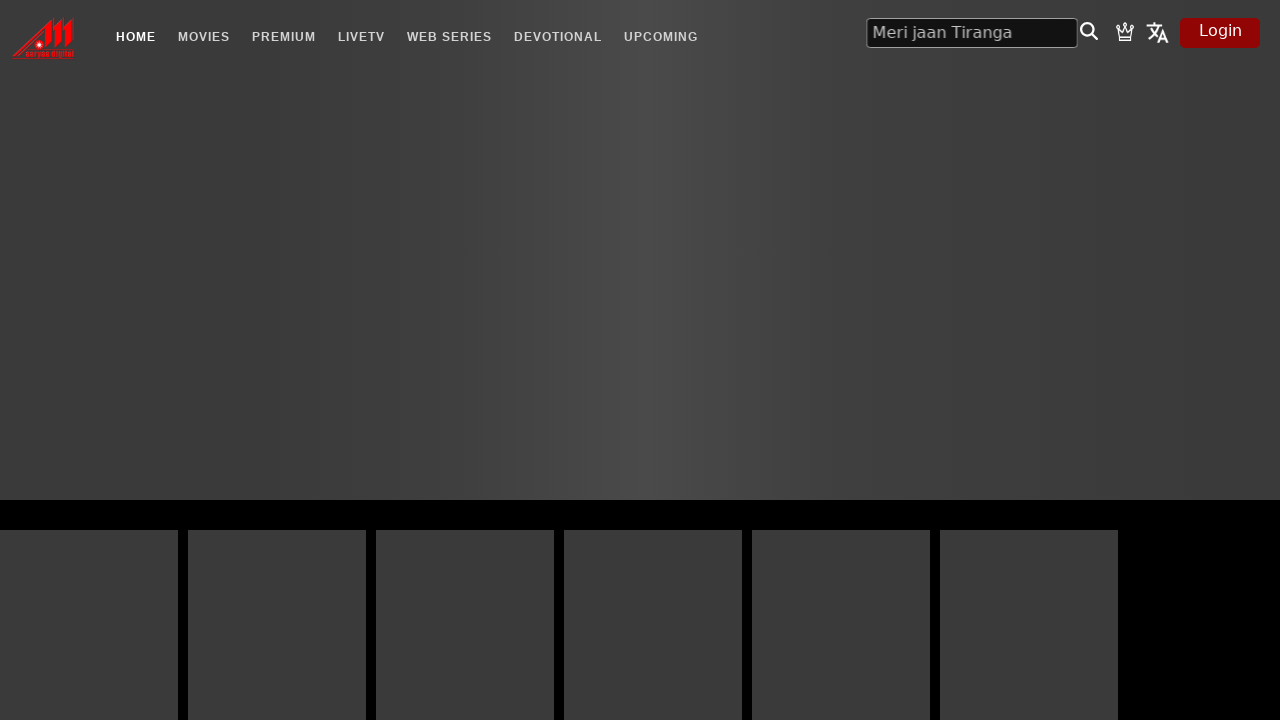

Pressed Enter to submit search query on div.search-container input.search-input.visible
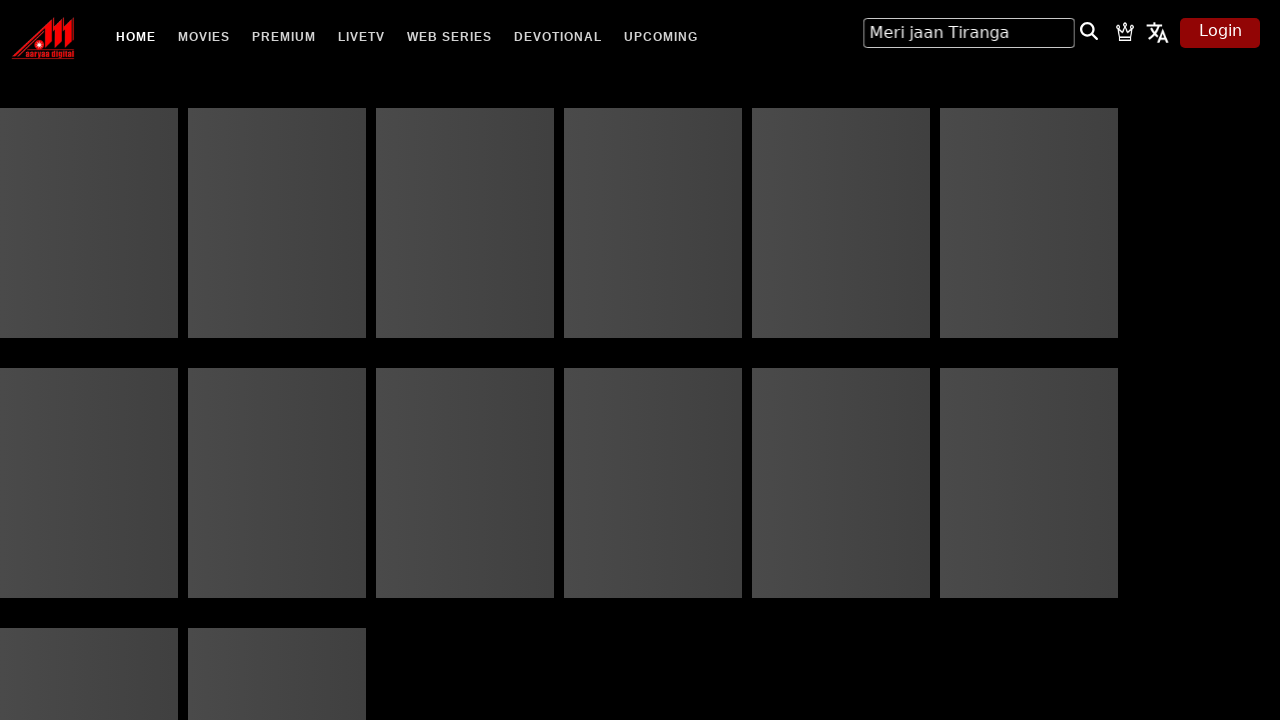

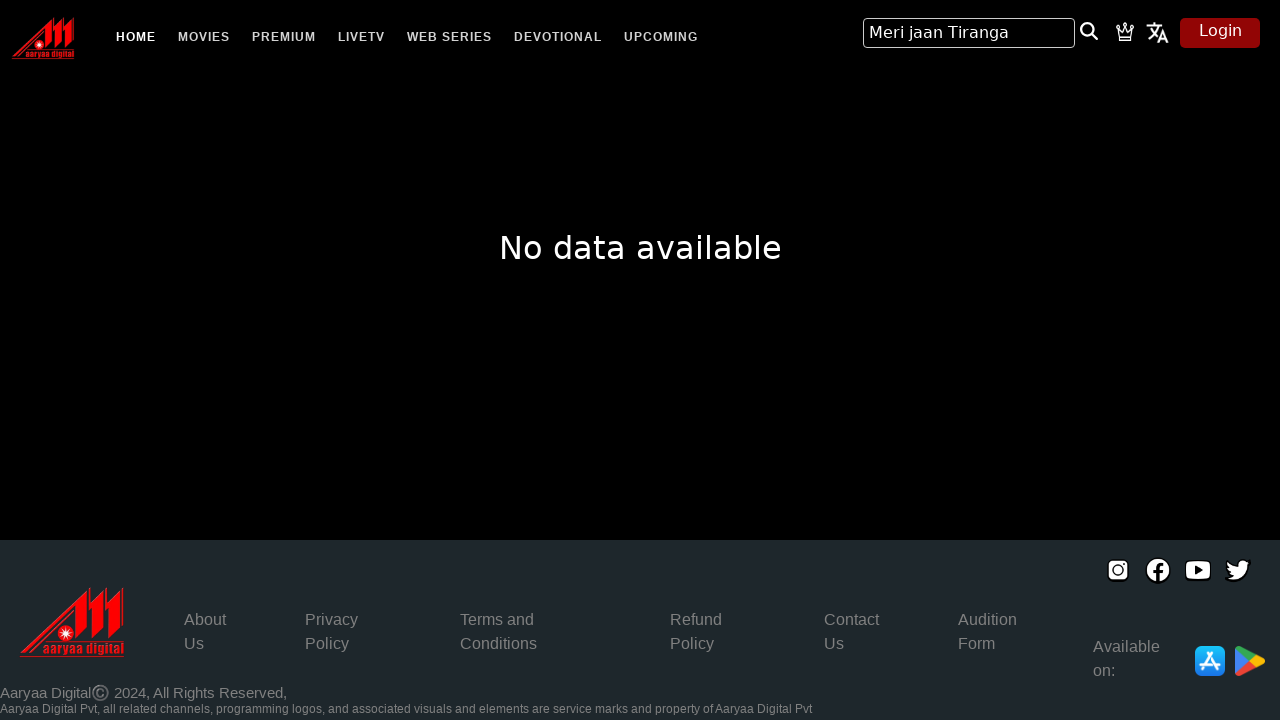